Tests handling multiple frames by filling form fields in two different frames - first frame with email and password fields, second frame with username and password

Starting URL: https://demoapps.qspiders.com/ui/frames/multiple?sublist=2

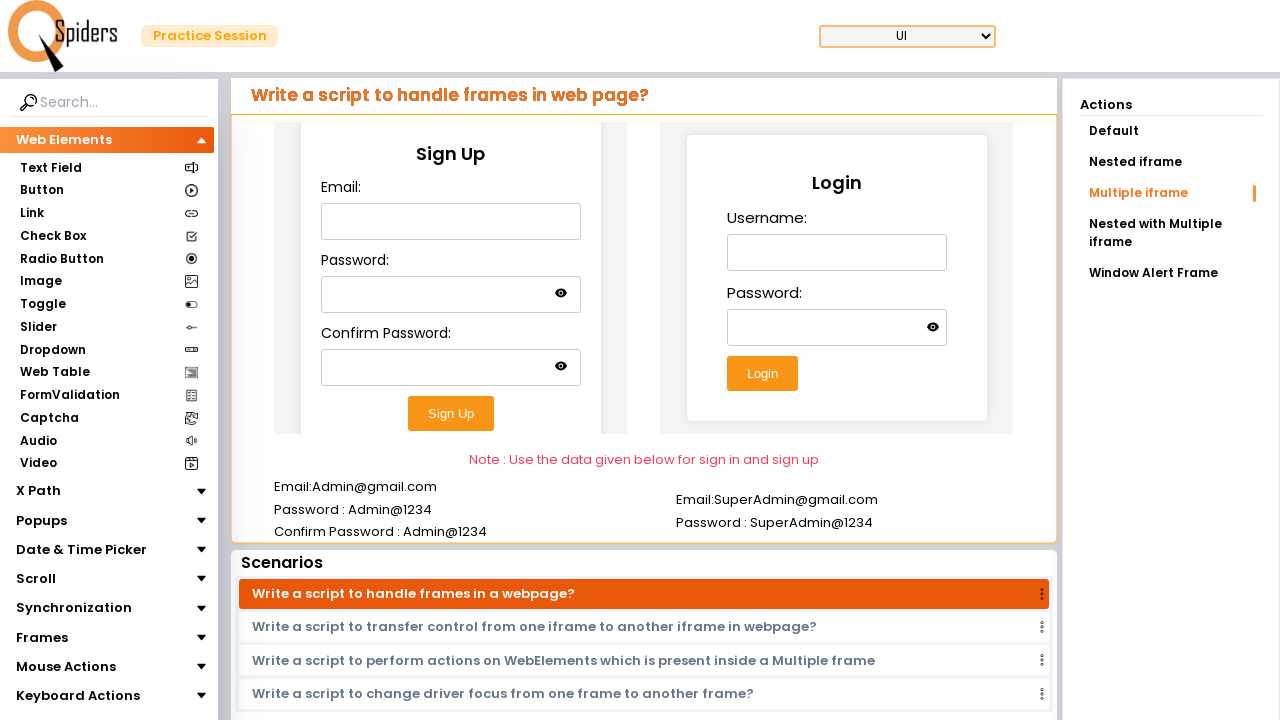

Located first iframe for signup form
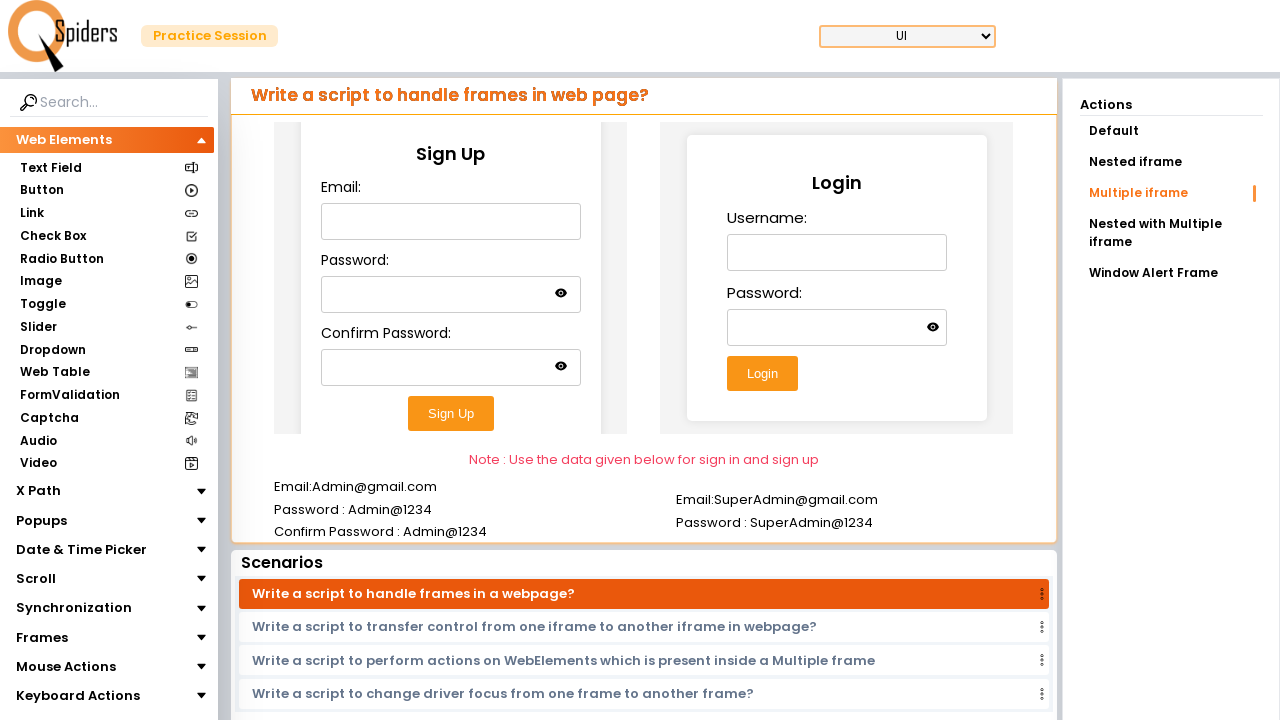

Filled email field with 'testuser@example.com' in first frame on iframe >> nth=0 >> internal:control=enter-frame >> #email
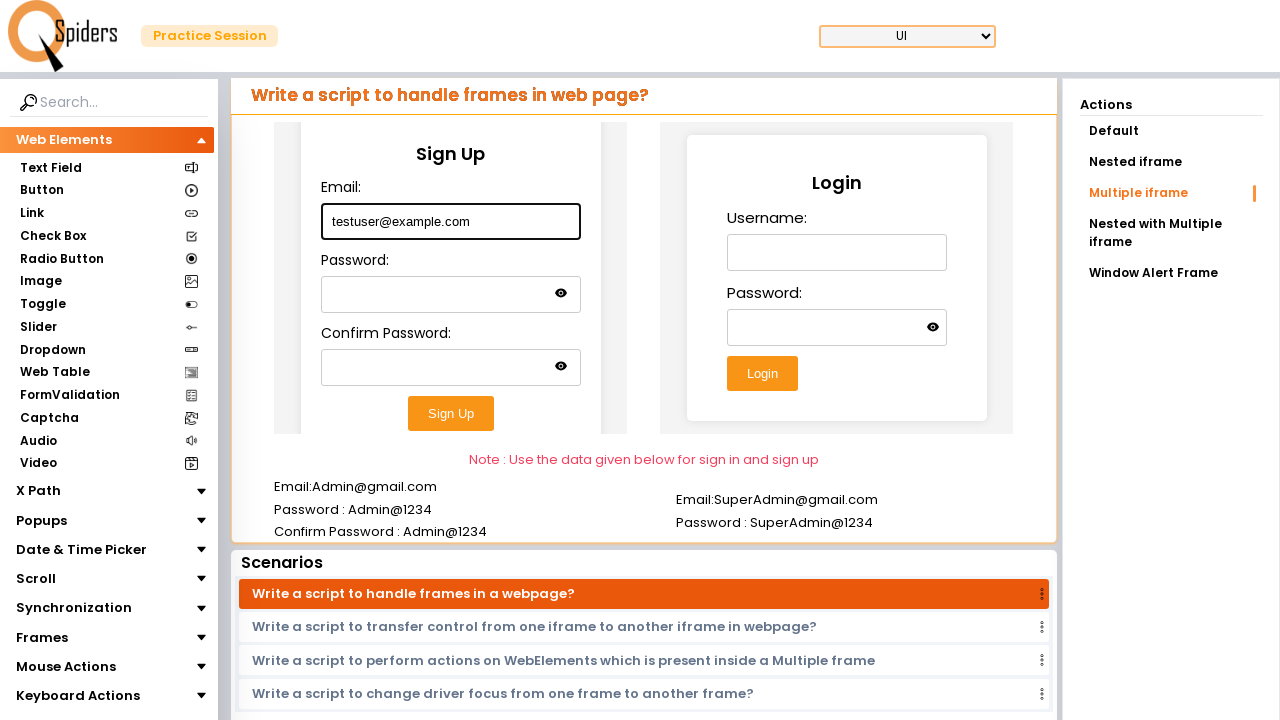

Filled password field with 'Test@2024' in first frame on iframe >> nth=0 >> internal:control=enter-frame >> #password
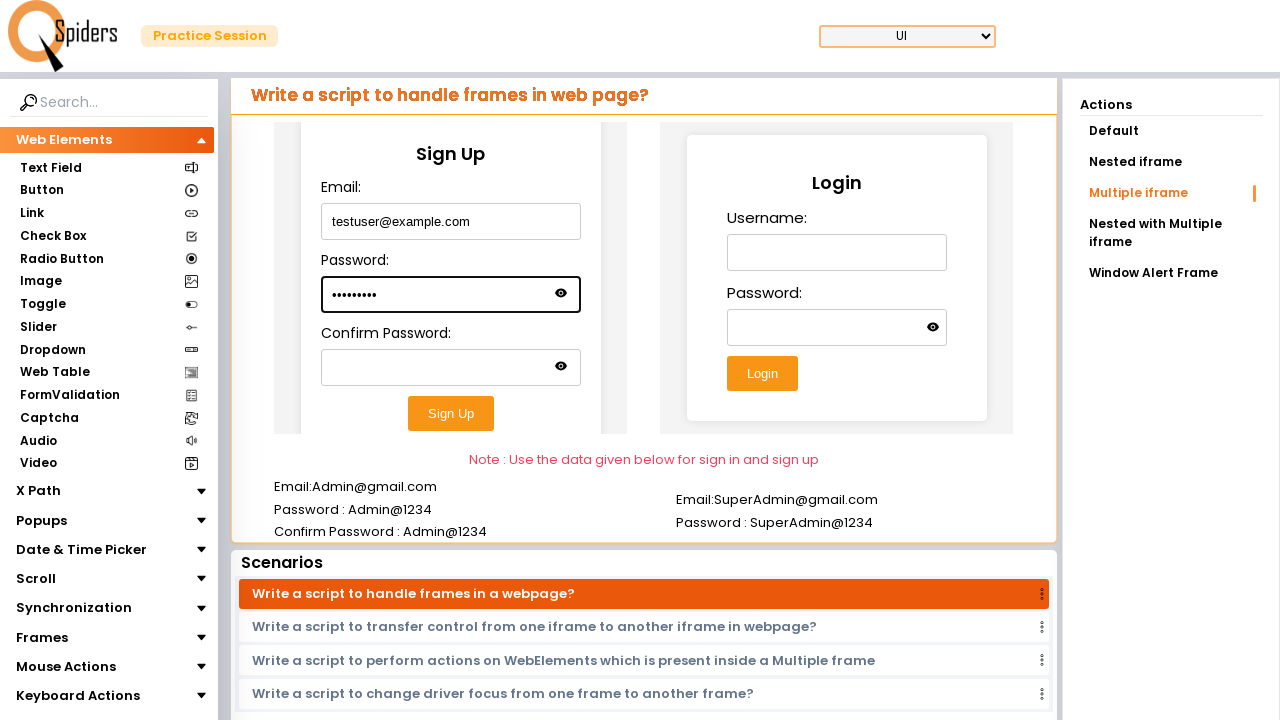

Filled confirm-password field with 'Test@2024' in first frame on iframe >> nth=0 >> internal:control=enter-frame >> #confirm-password
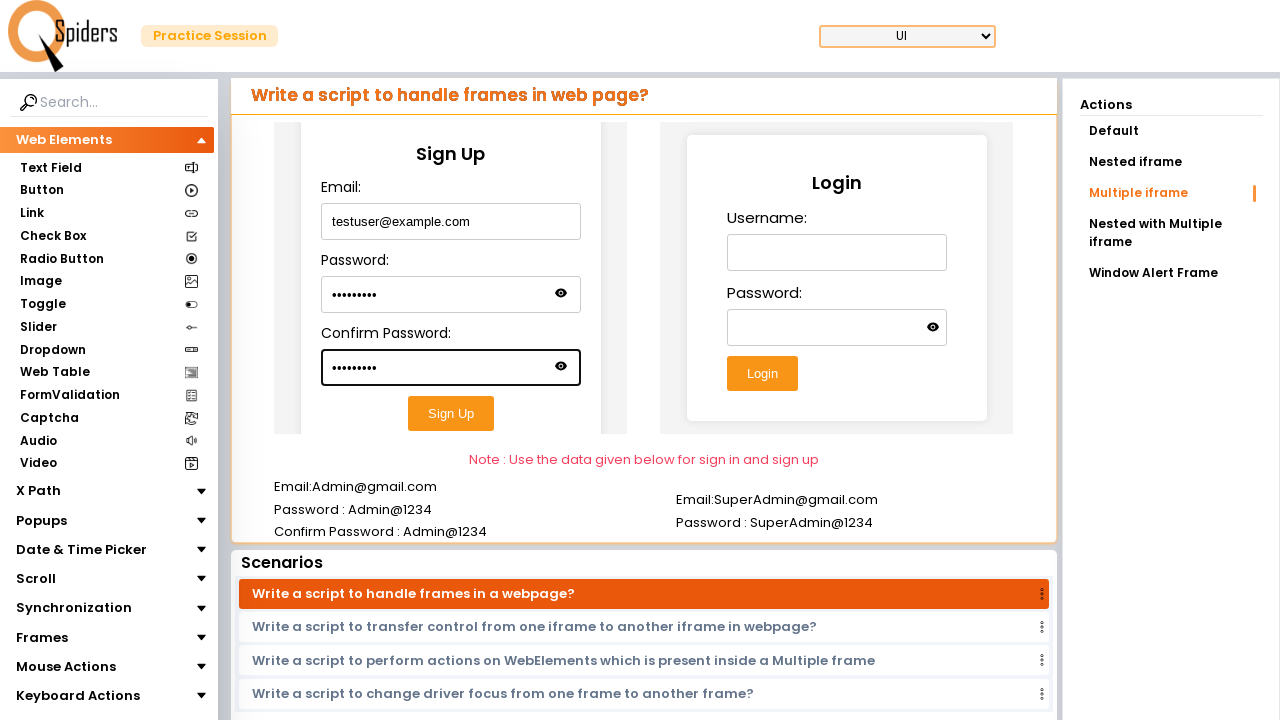

Located second iframe for login form
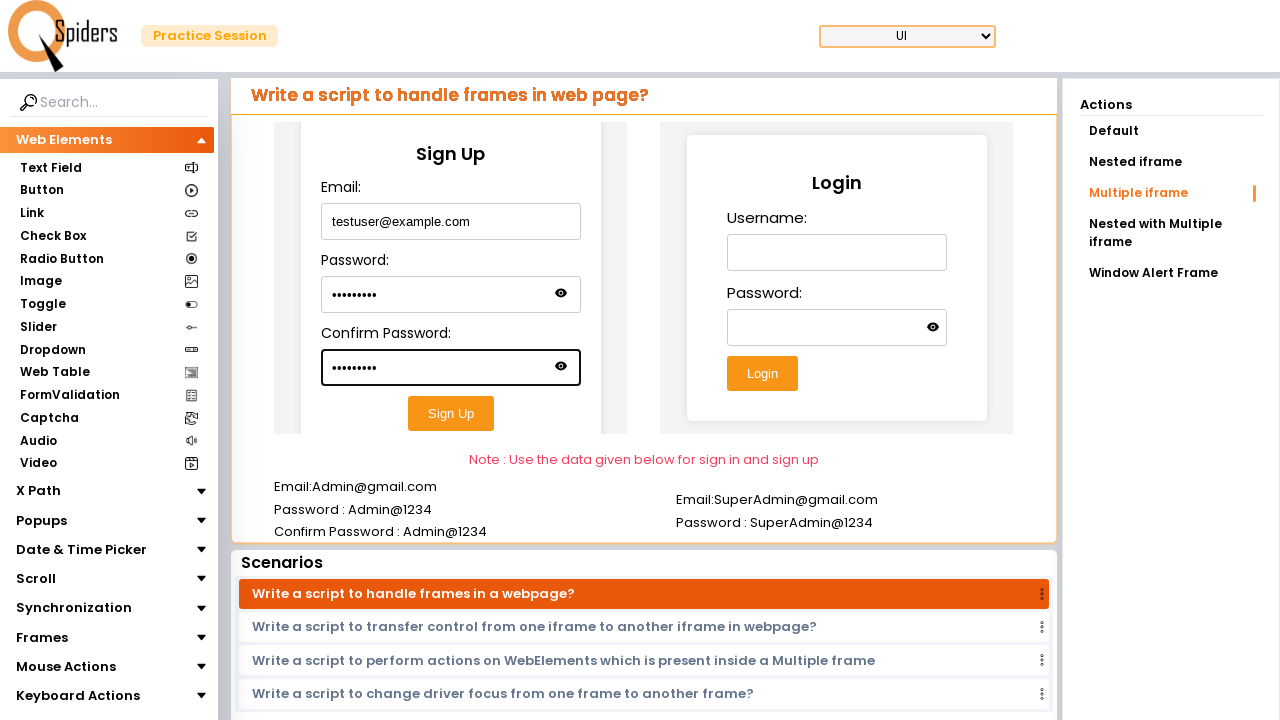

Filled username field with 'testuser123' in second frame on iframe >> nth=1 >> internal:control=enter-frame >> #username
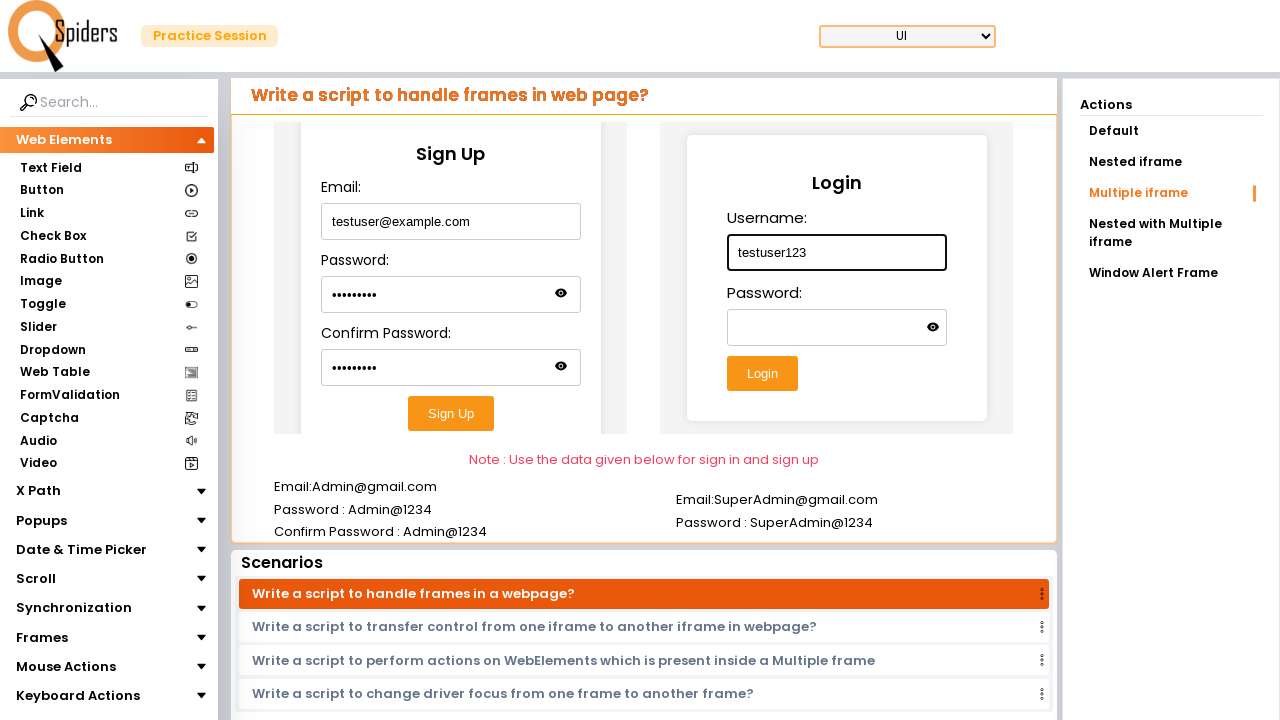

Filled password field with 'Test@2024' in second frame on iframe >> nth=1 >> internal:control=enter-frame >> #password
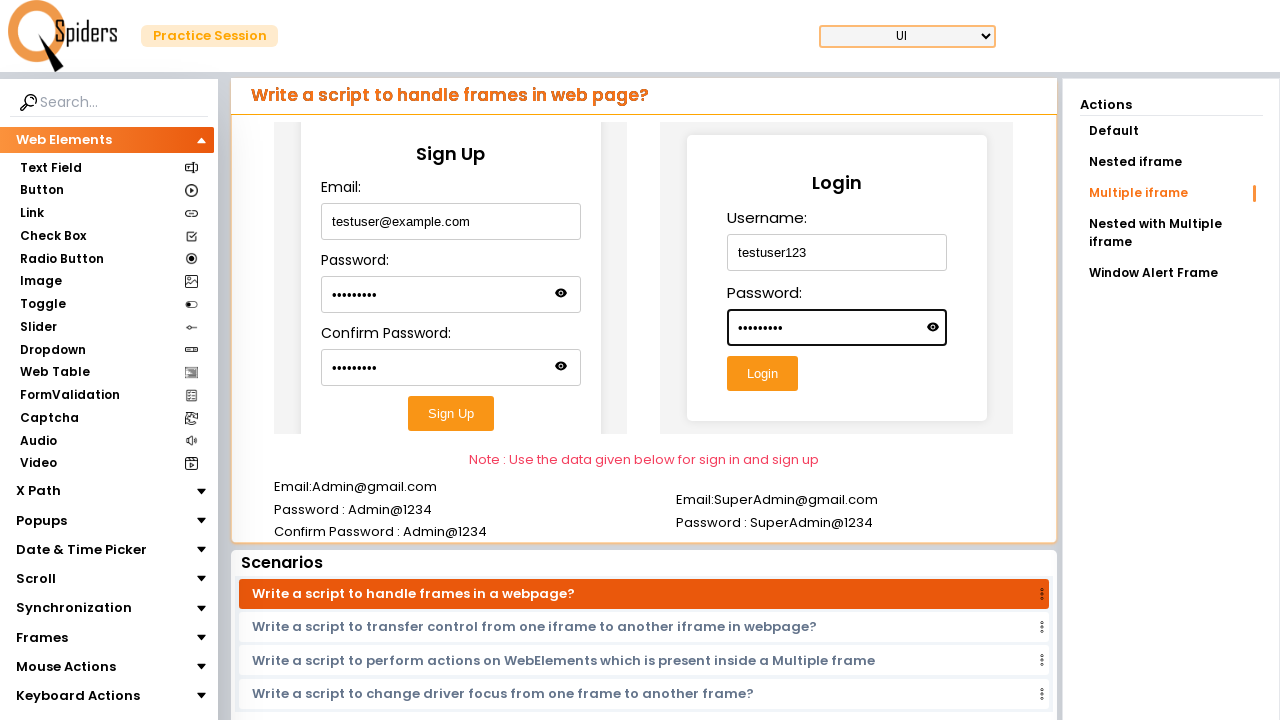

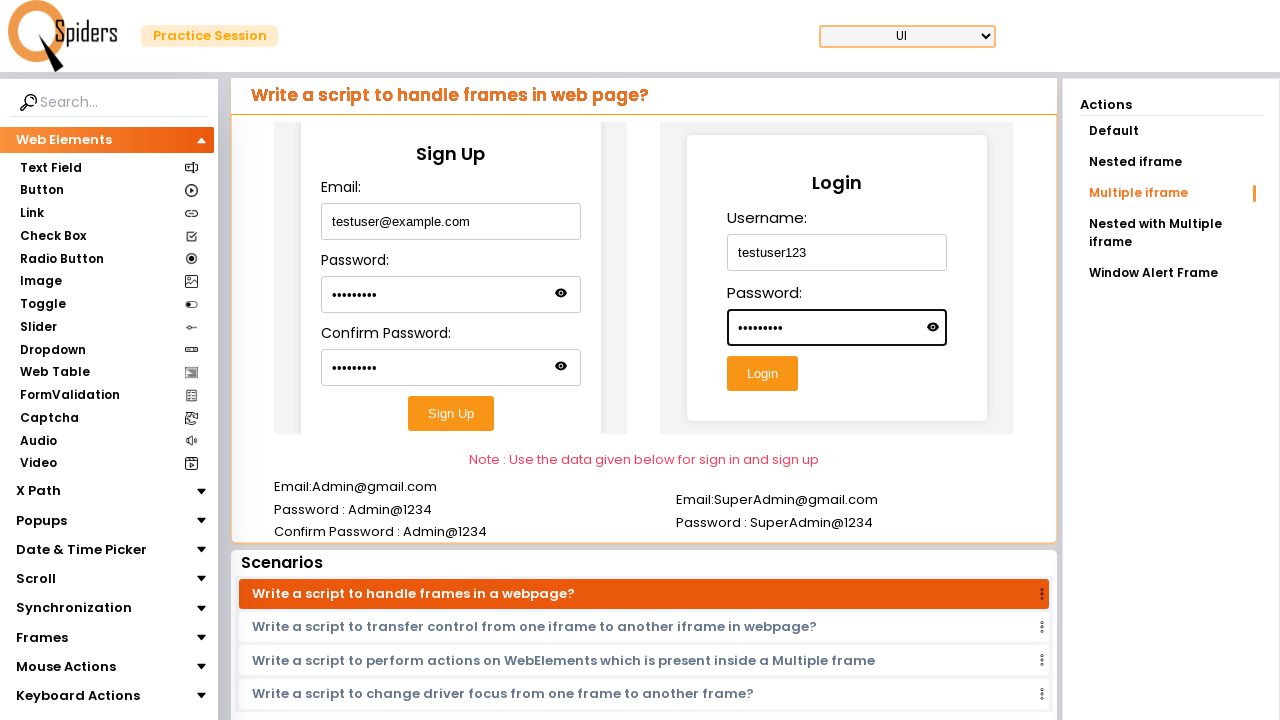